Tests dropdown menu functionality by clicking to open the dropdown and selecting an item from the list

Starting URL: https://formy-project.herokuapp.com/dropdown

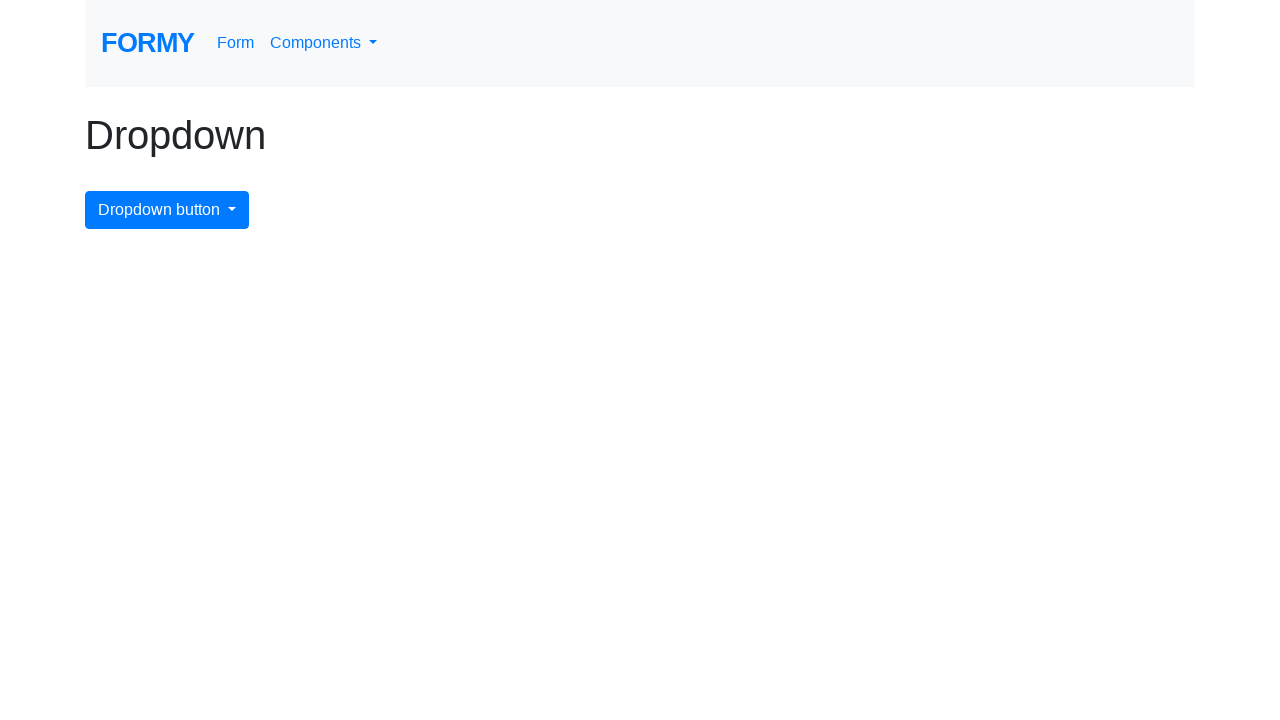

Clicked dropdown menu button to open the menu at (167, 210) on #dropdownMenuButton
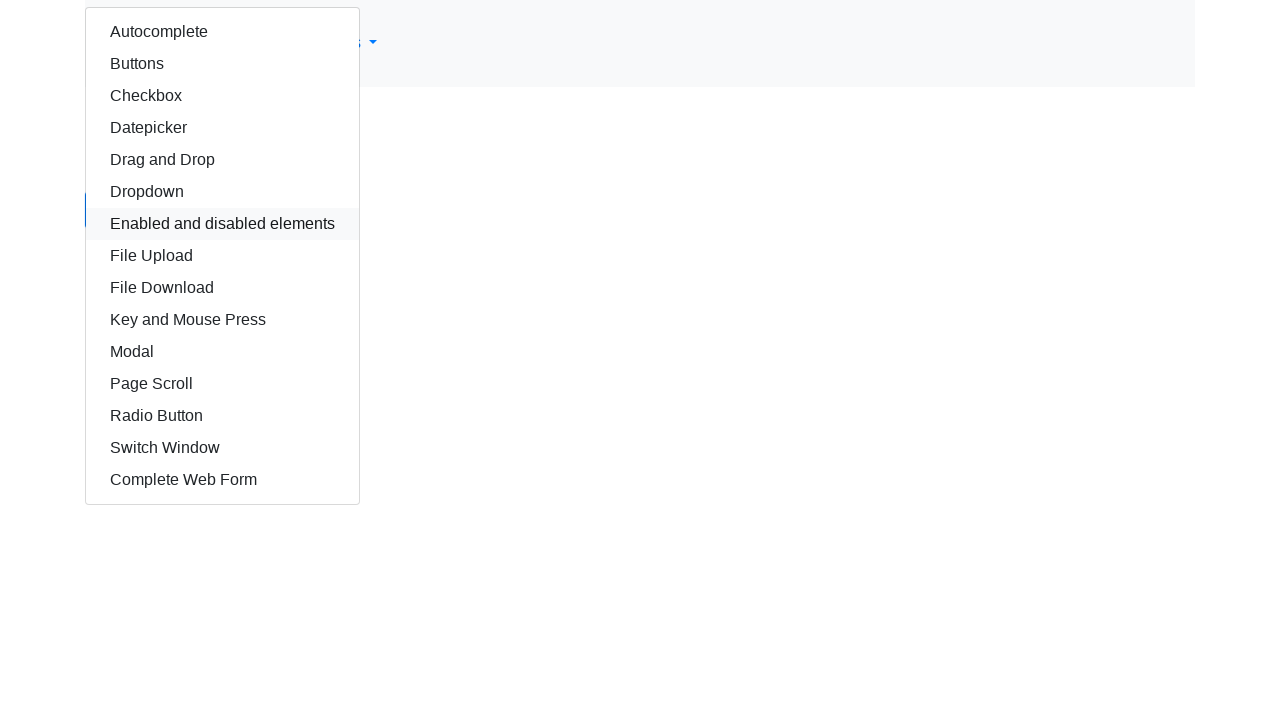

Selected 8th option from the dropdown menu at (222, 256) on xpath=//html/body/div/div/div/a[8]
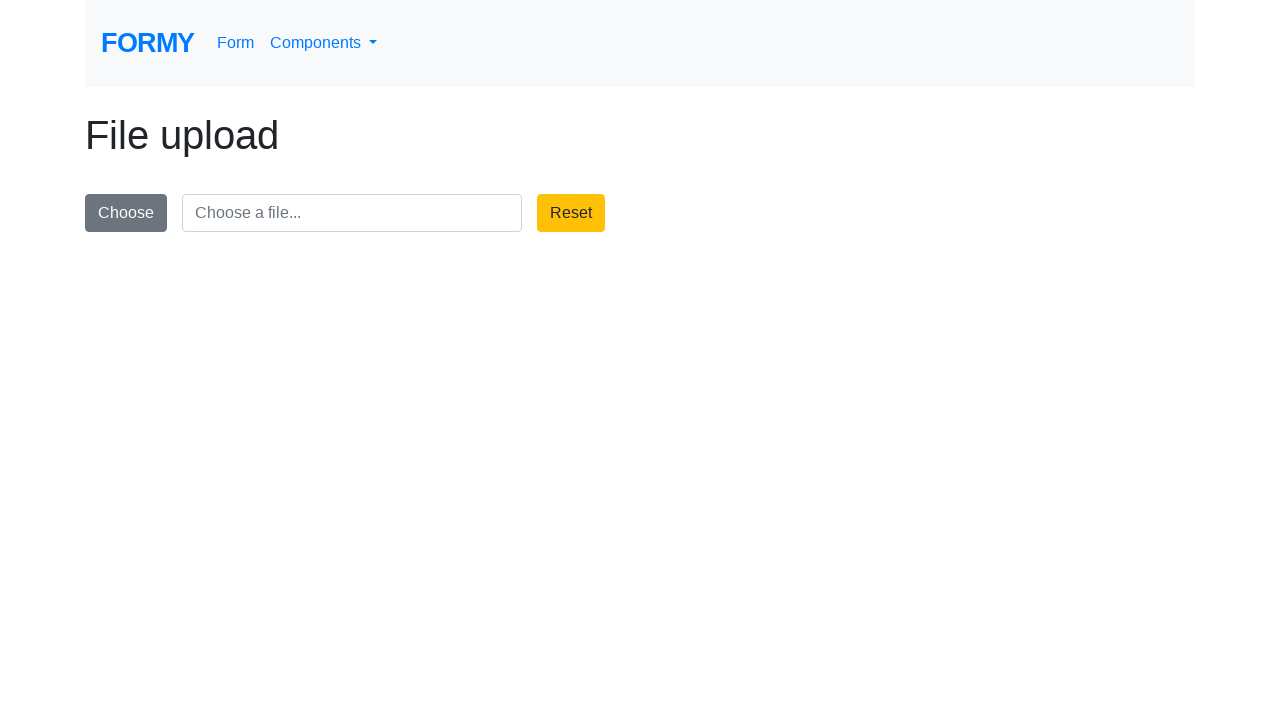

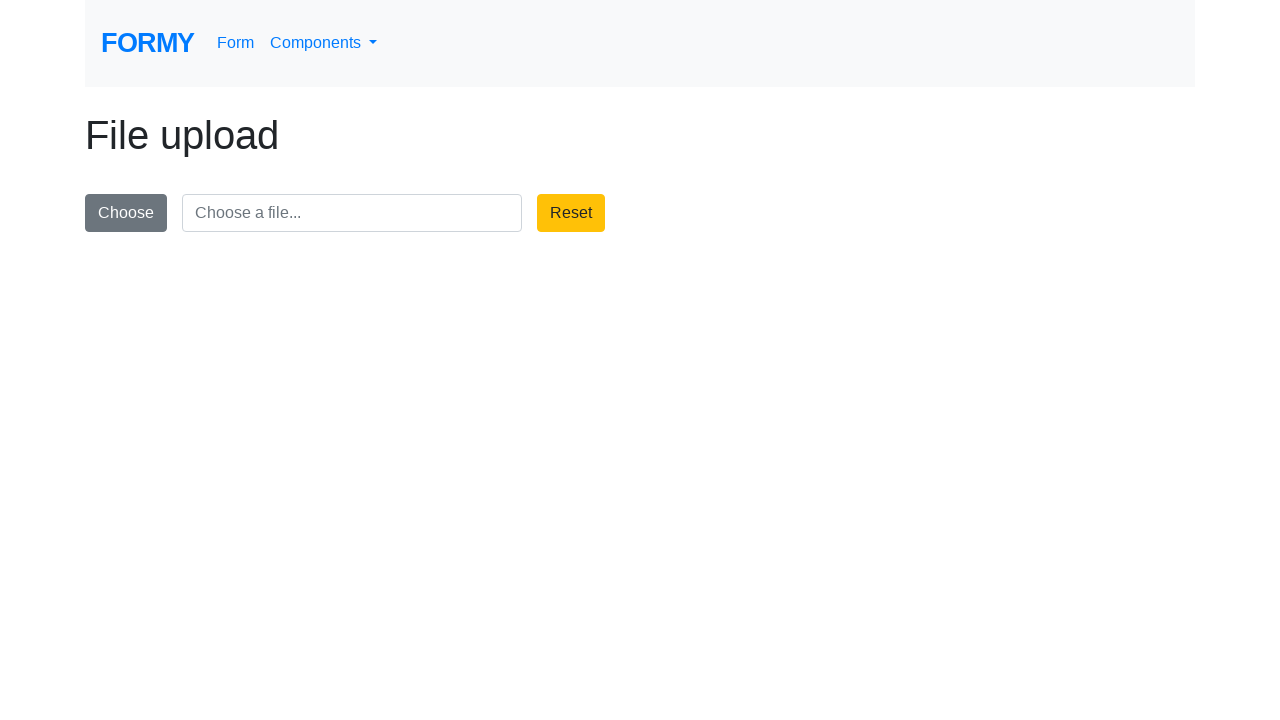